Waits for price to reach $100, books the item, solves a math puzzle, and submits the answer

Starting URL: http://suninjuly.github.io/explicit_wait2.html

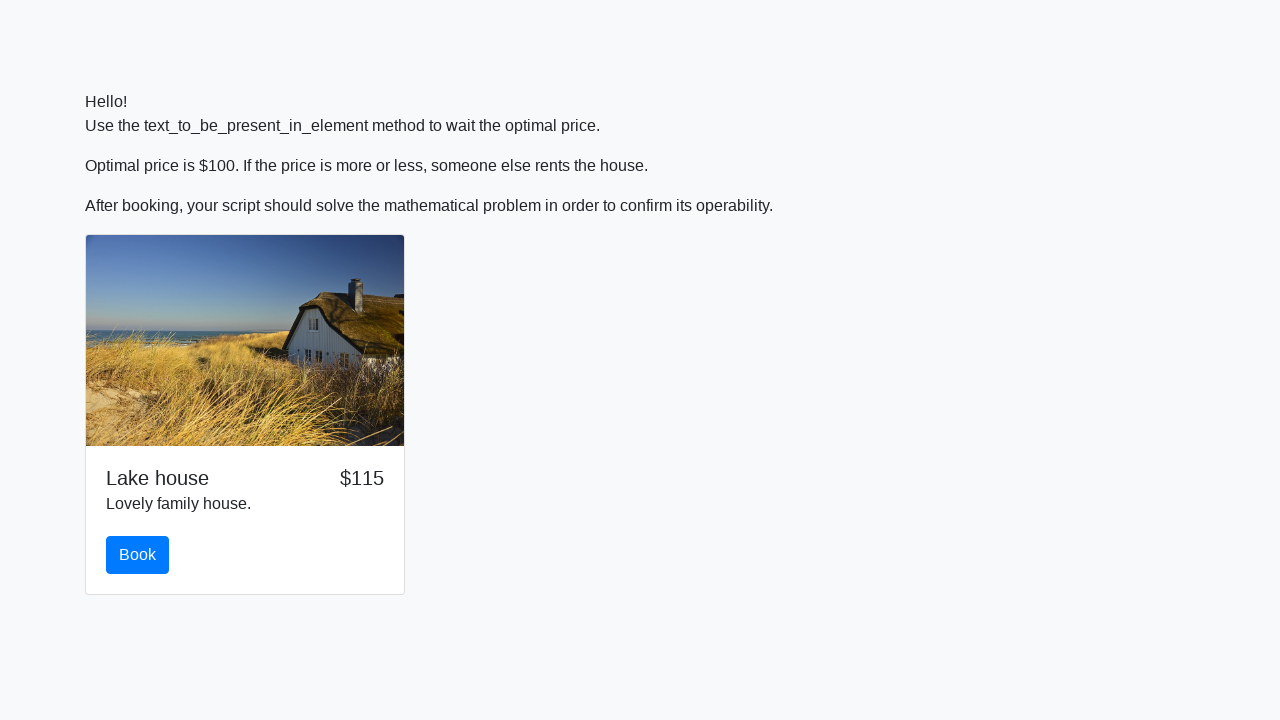

Waited for price to reach $100
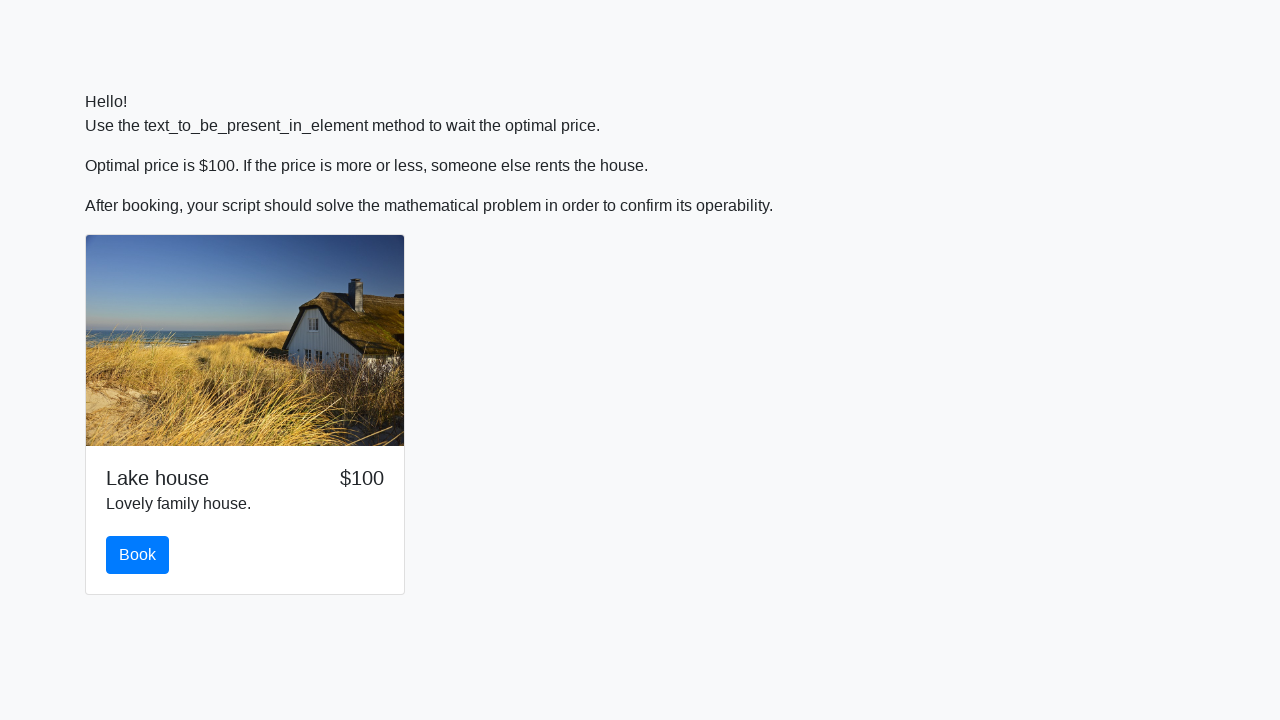

Clicked the book button at (138, 555) on #book
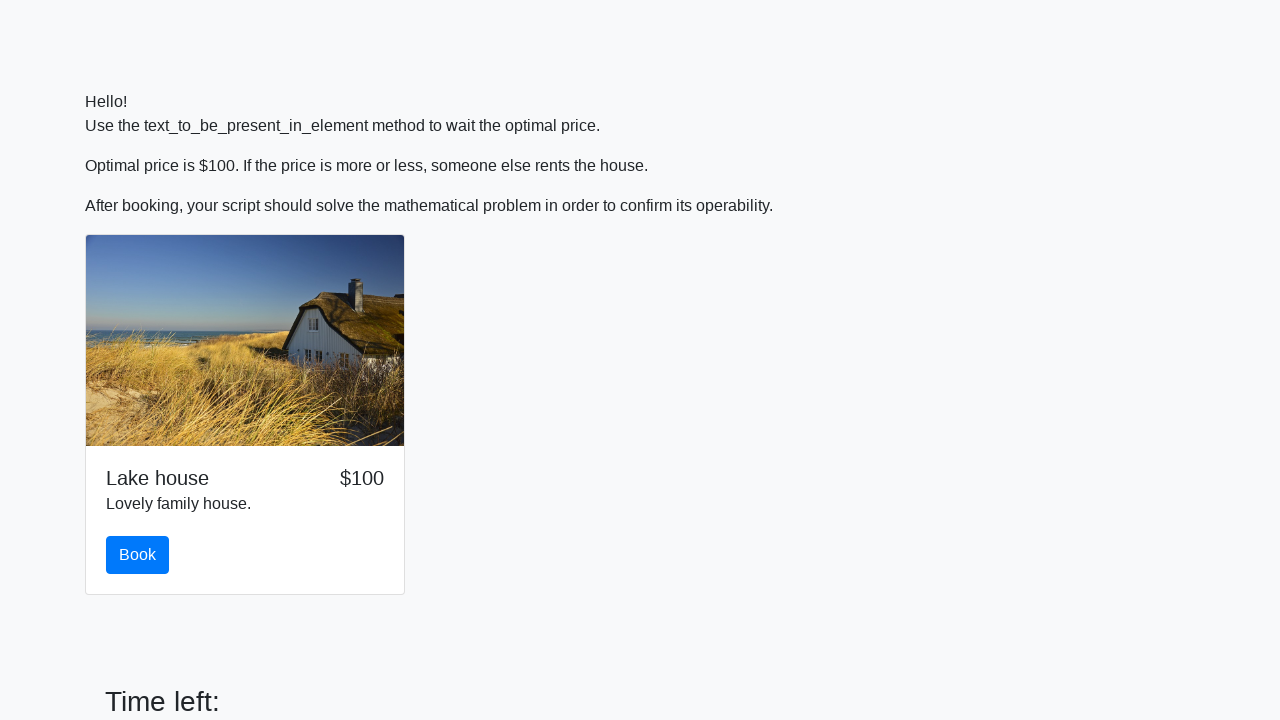

Scrolled down to reveal math problem
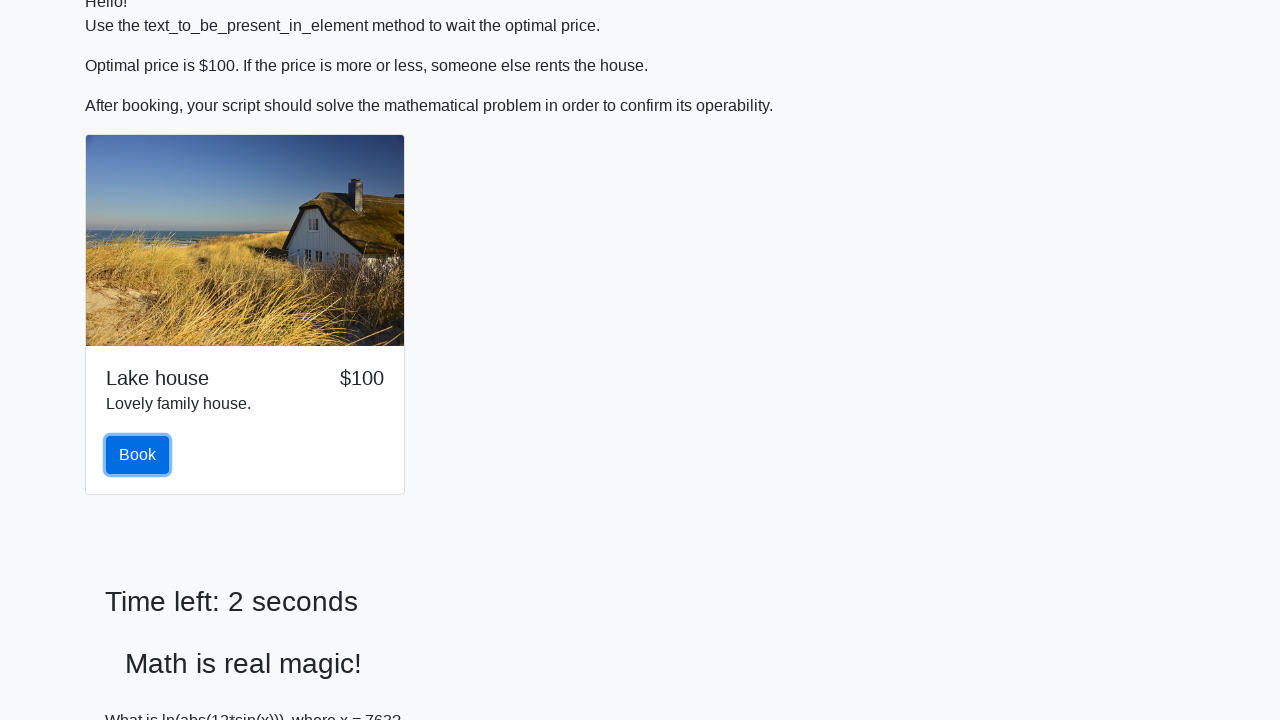

Retrieved the x value from the math problem
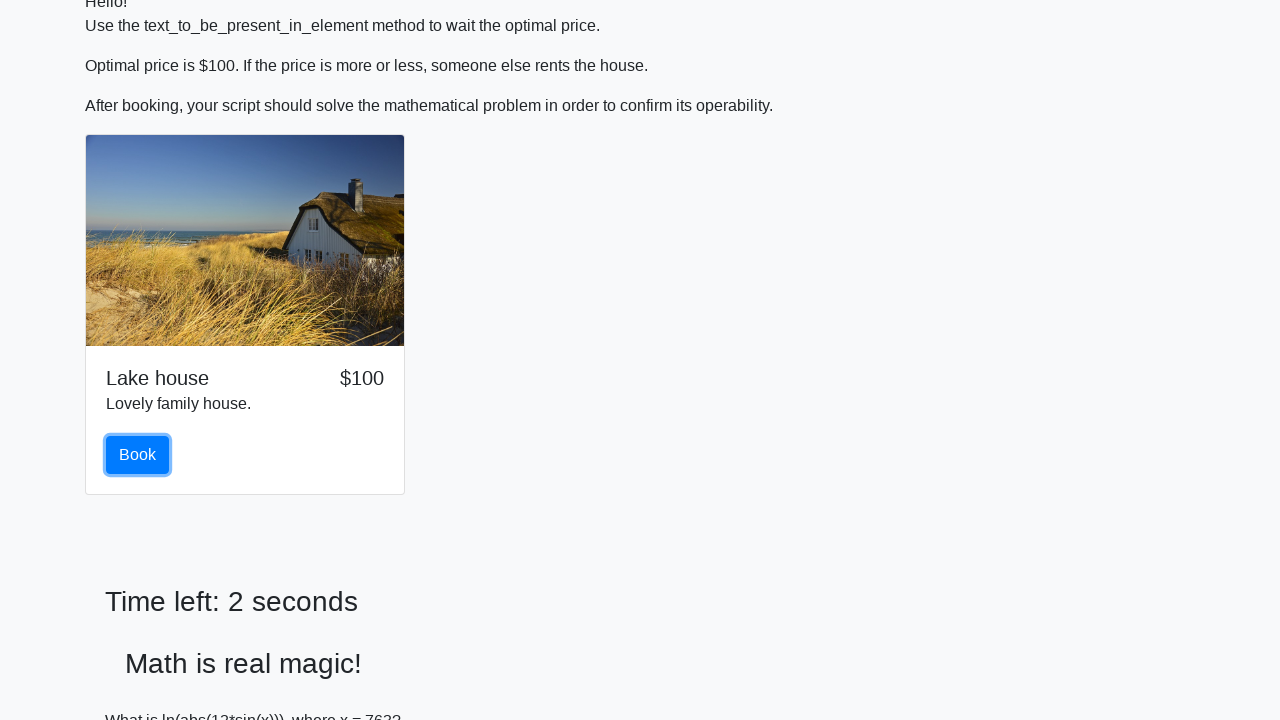

Calculated the answer: 1.5582367082416615
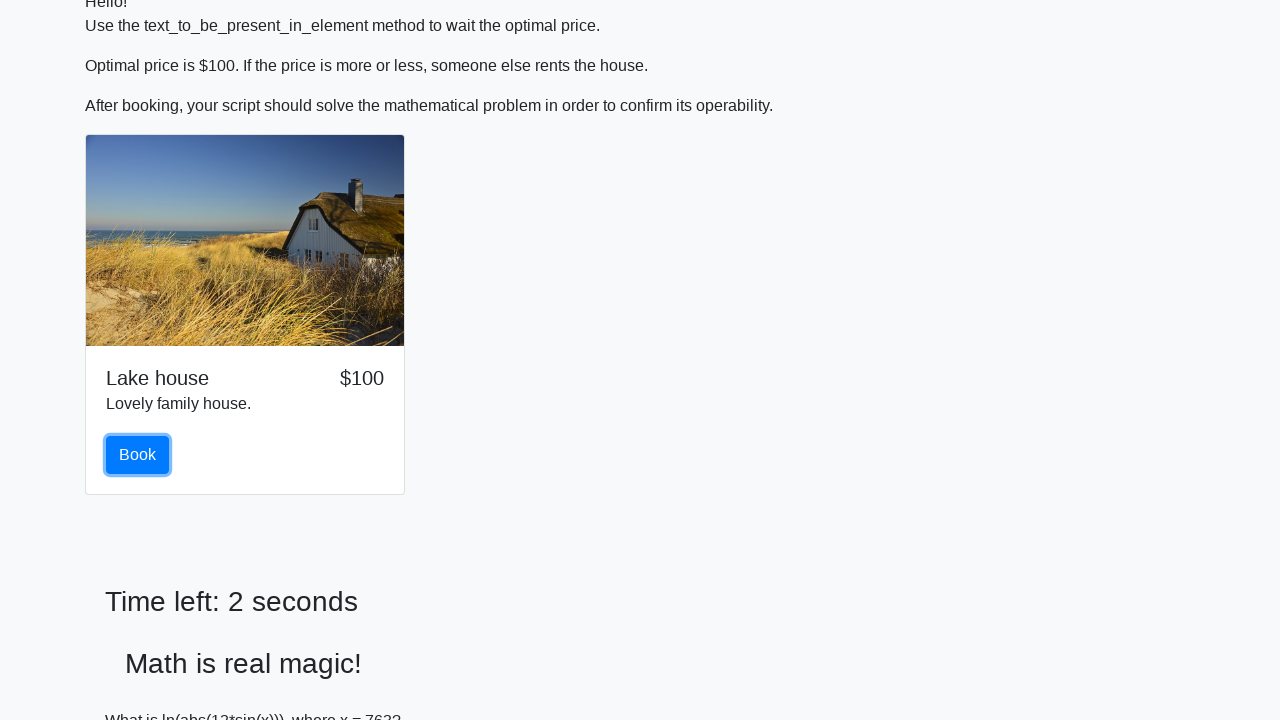

Filled in the calculated answer on #answer
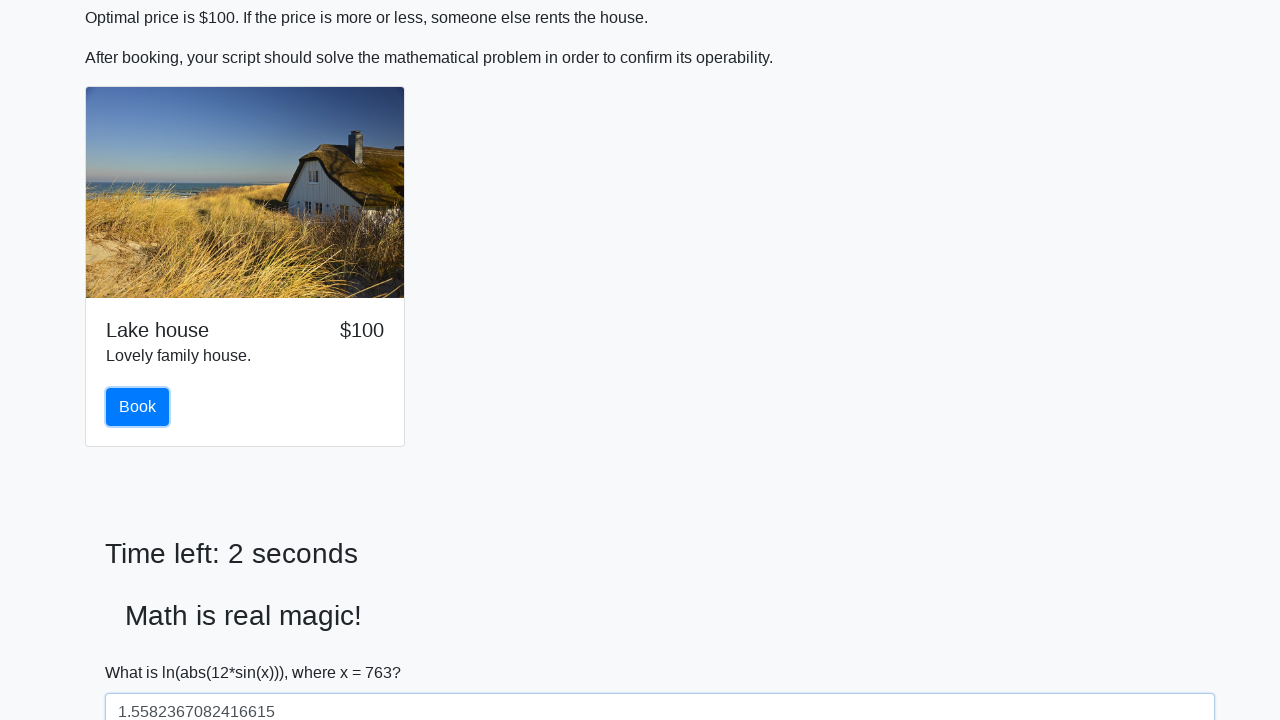

Clicked the solve button to submit the answer at (143, 651) on #solve
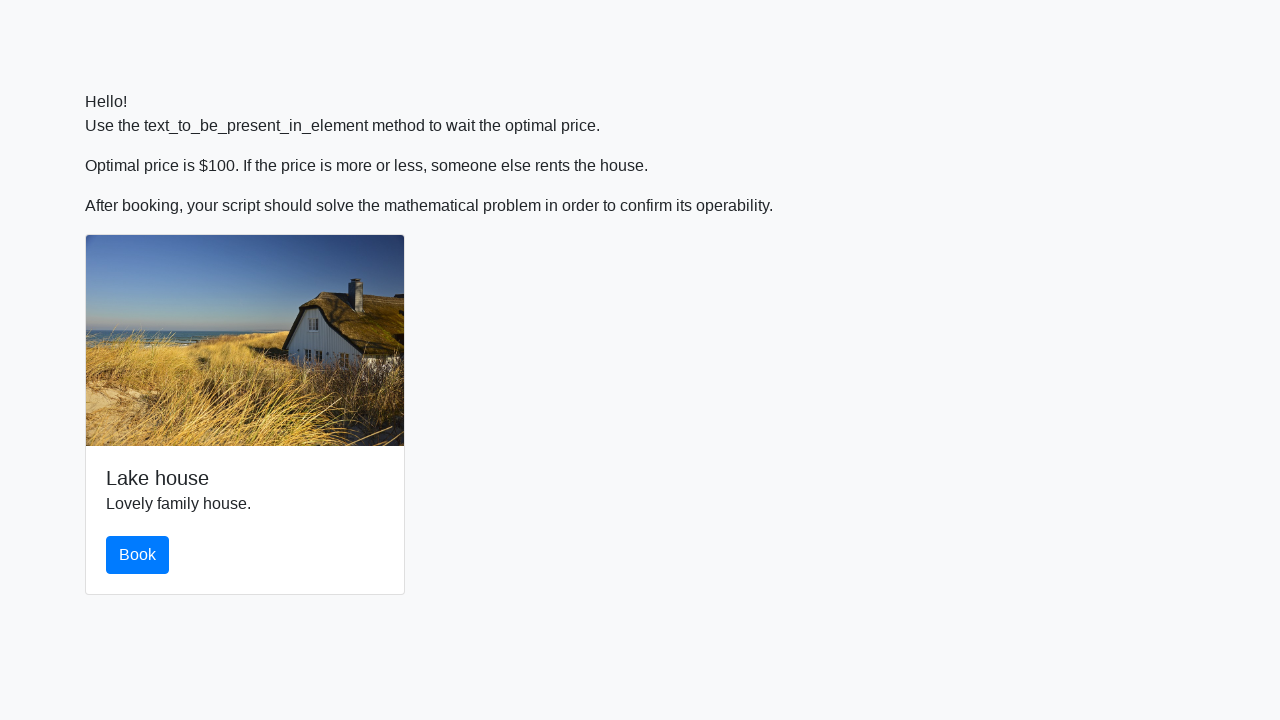

Set up alert handler to accept dialogs
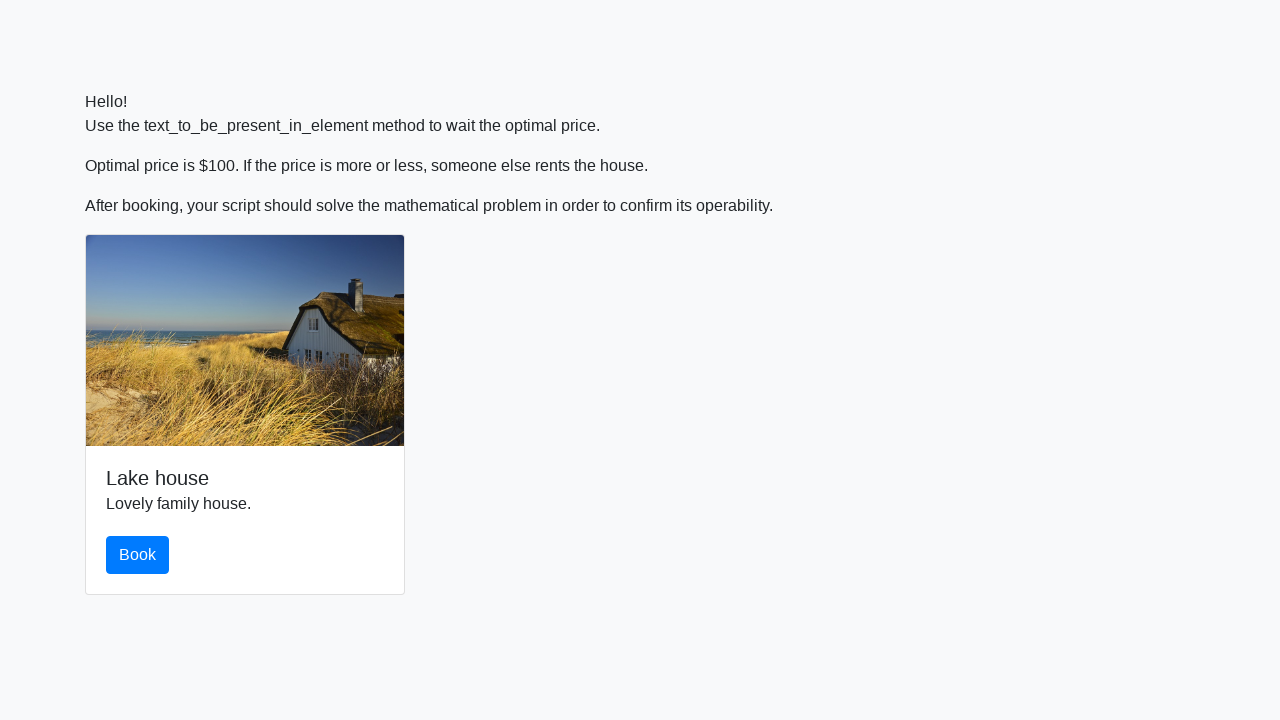

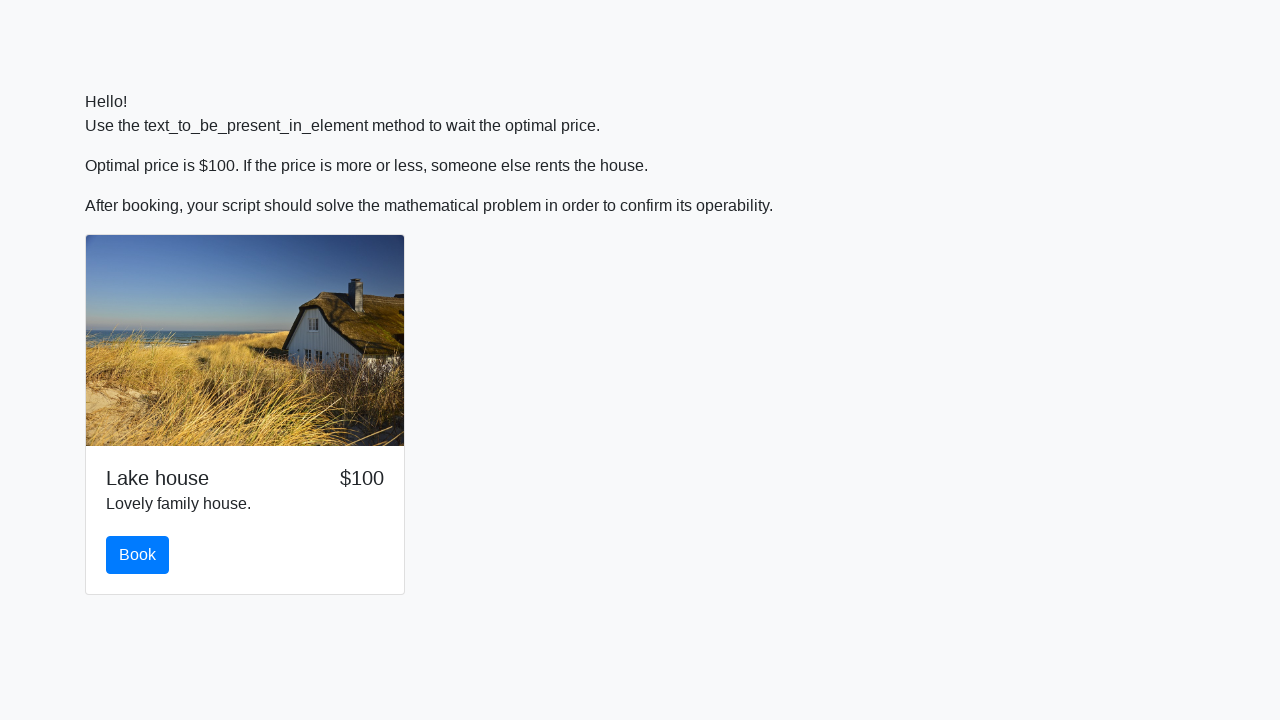